Tests window handling functionality by navigating to a test page and clicking a button that likely opens a new browser window

Starting URL: https://www.leafground.com/window.xhtml

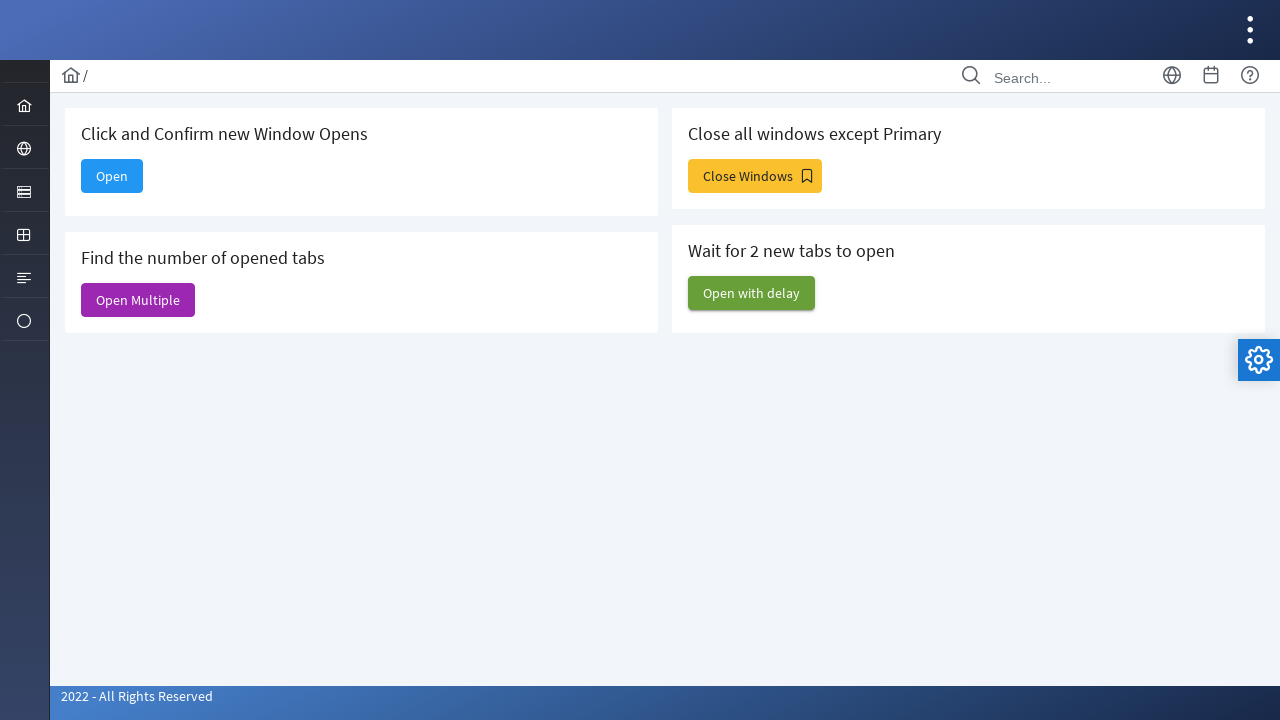

Clicked button to trigger window action at (138, 300) on [name='j_idt88:j_idt91']
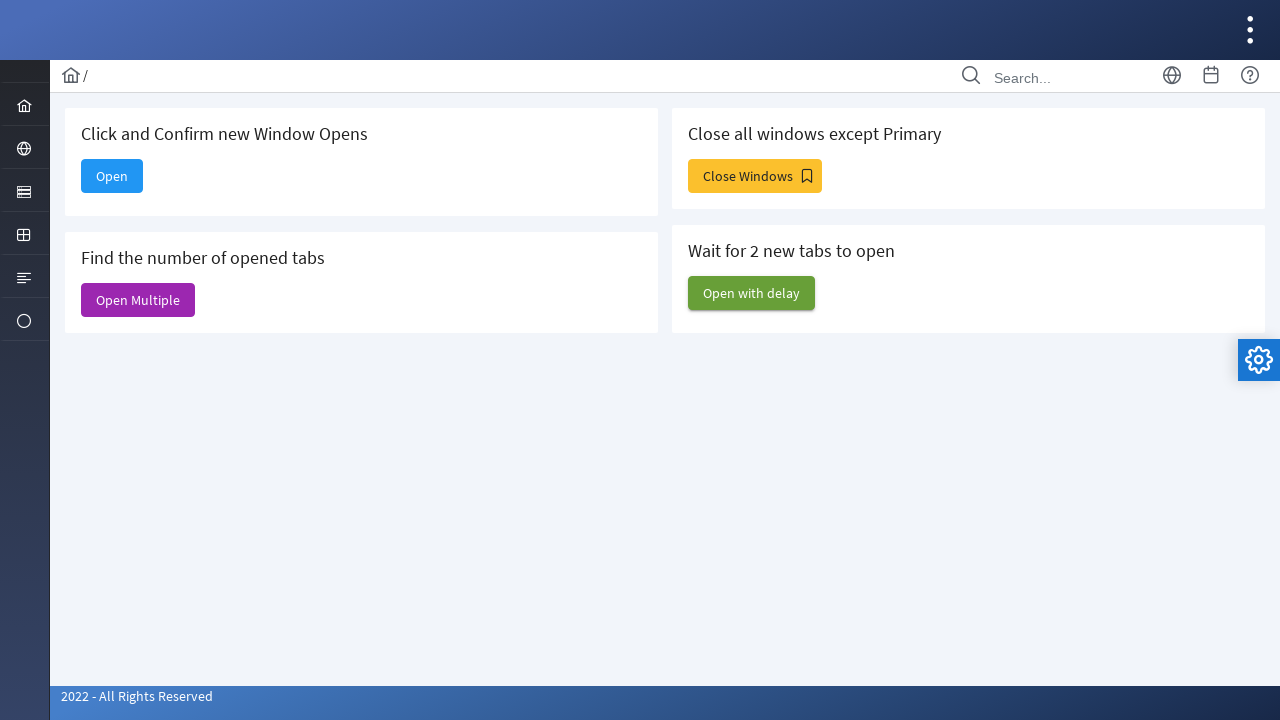

Waited 1000ms for new window to open
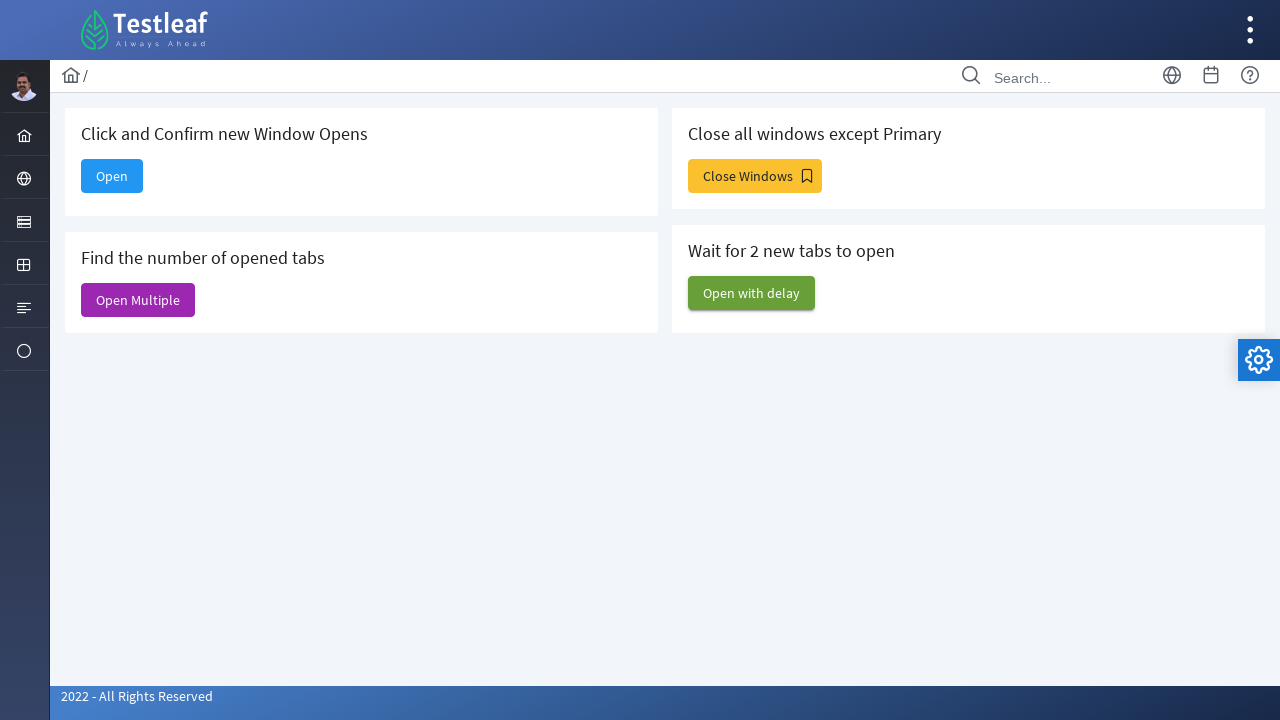

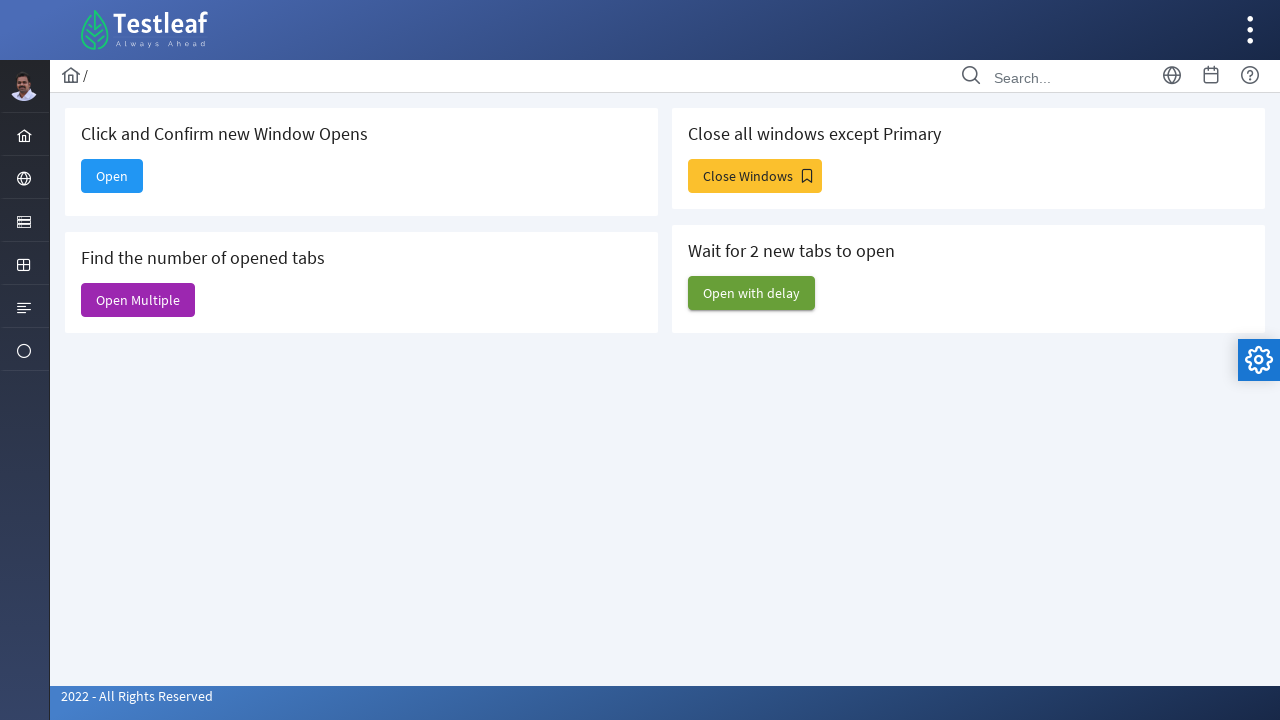